Tests pagination functionality on a product table by iterating through all pages, checking the second checkbox on each page, and navigating to the next page until all pages are visited.

Starting URL: https://testautomationpractice.blogspot.com/

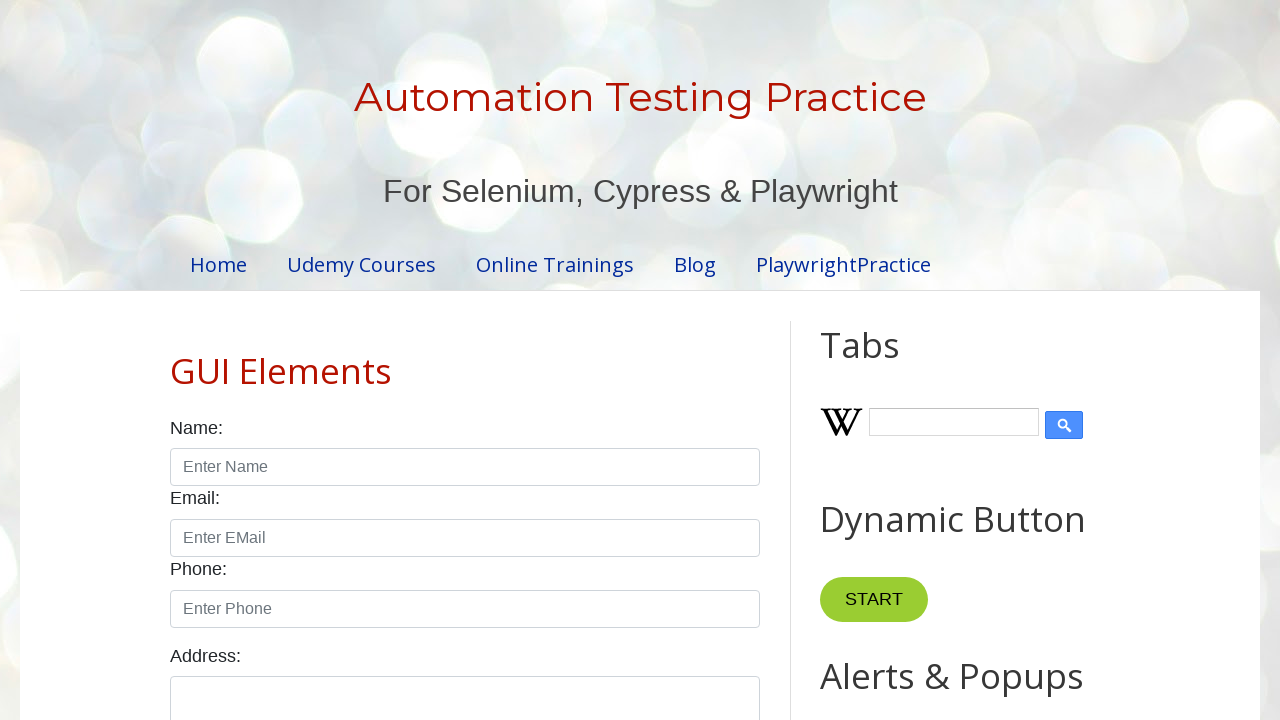

Retrieved total number of pagination pages
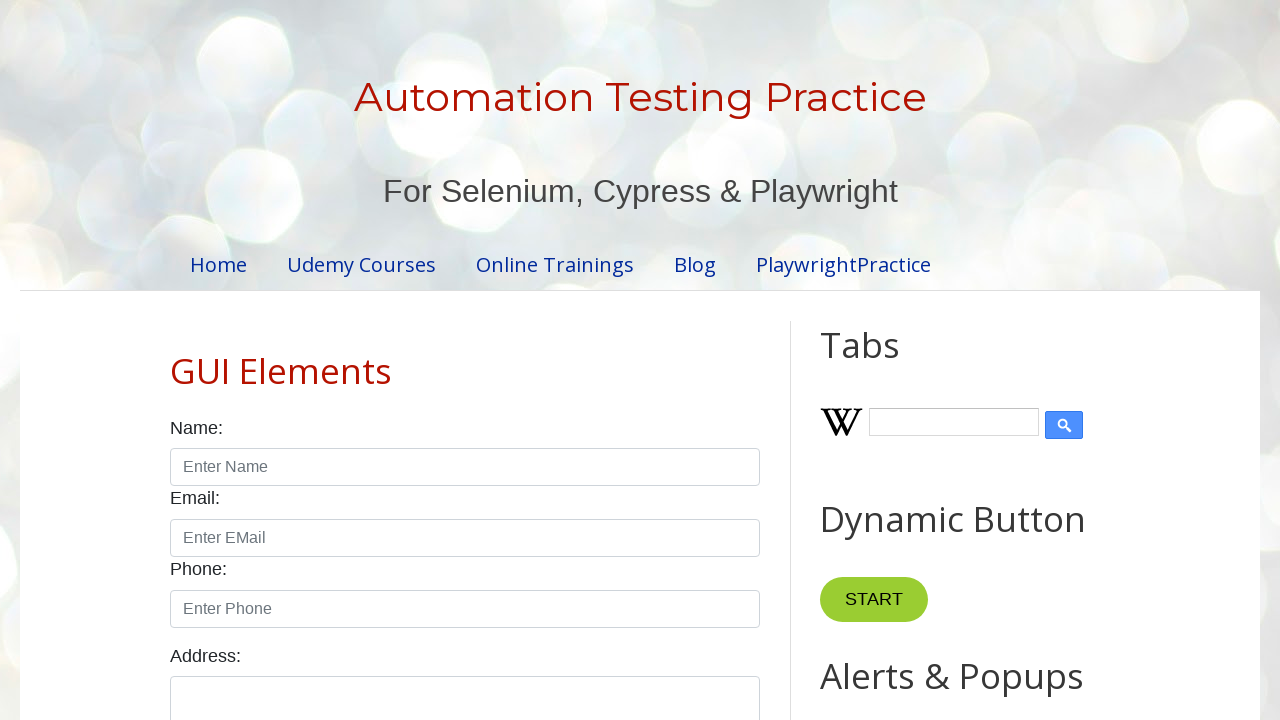

Waited for product table to be visible on page 1
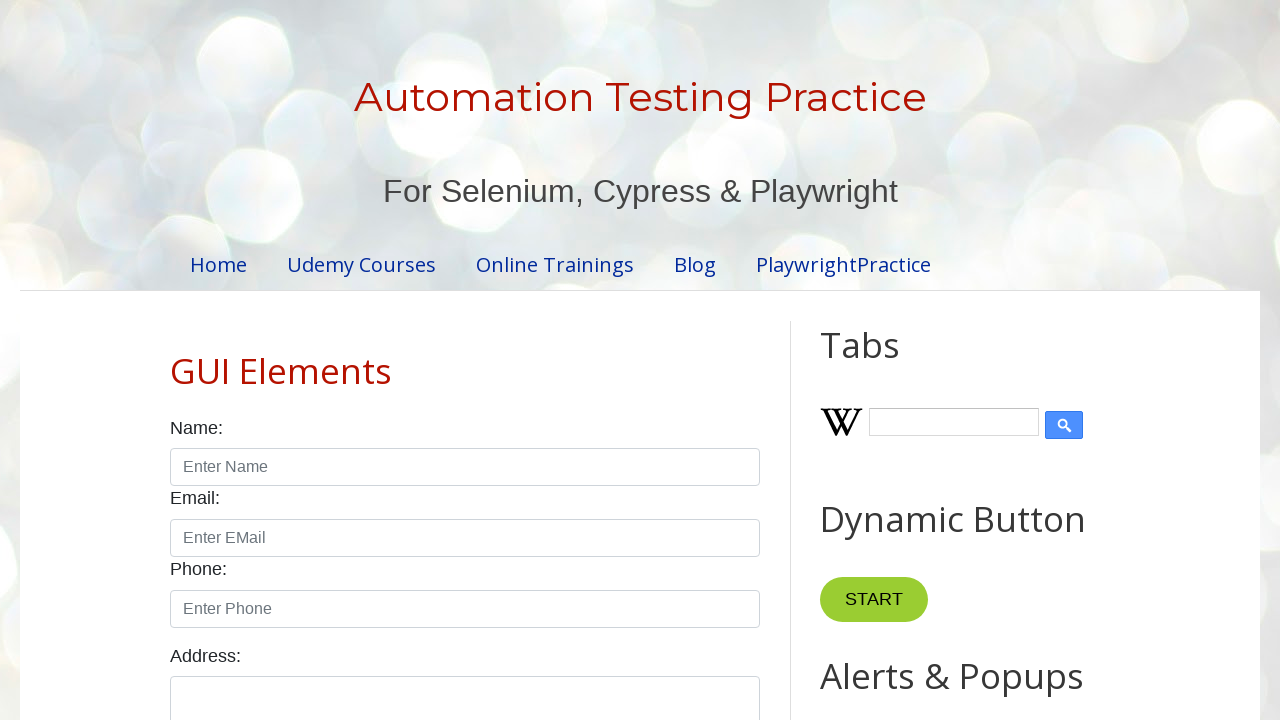

Checked the second checkbox on page 1 at (651, 360) on #productTable >> tbody tr >> nth=1 >> xpath=//td/input[@type='checkbox']
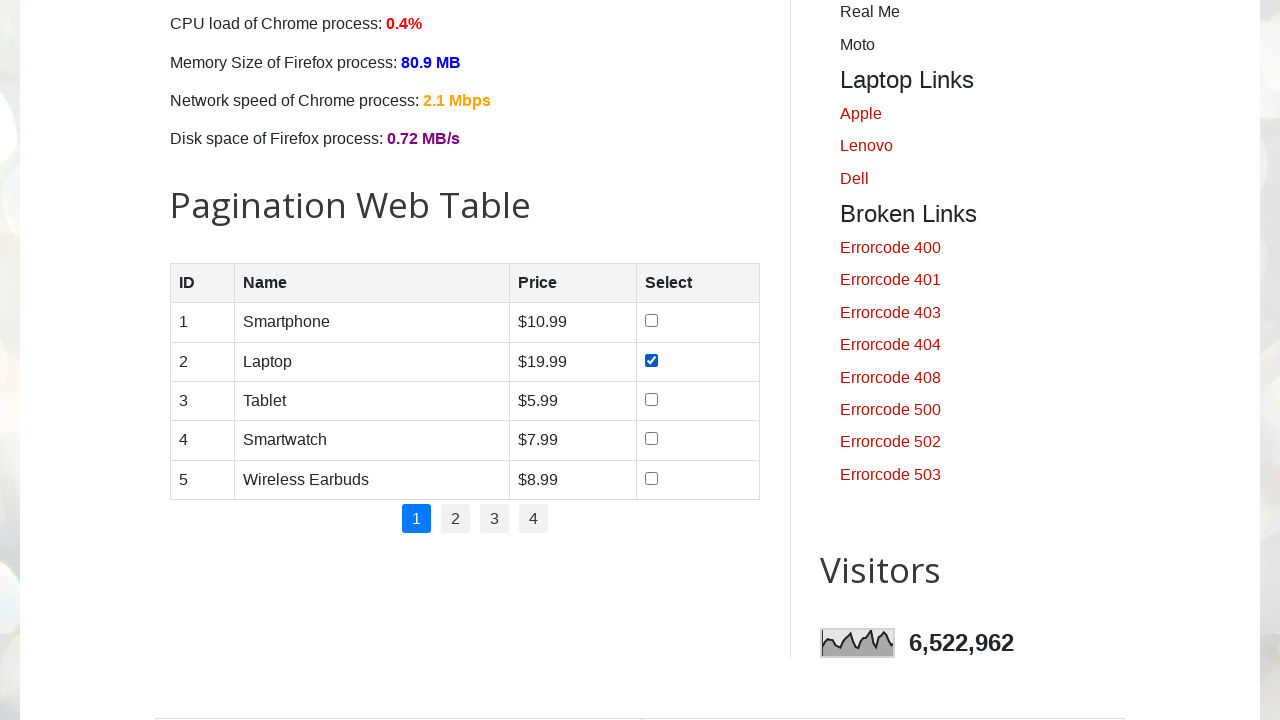

Clicked navigation link to page 2 at (456, 519) on //a[normalize-space()='2']
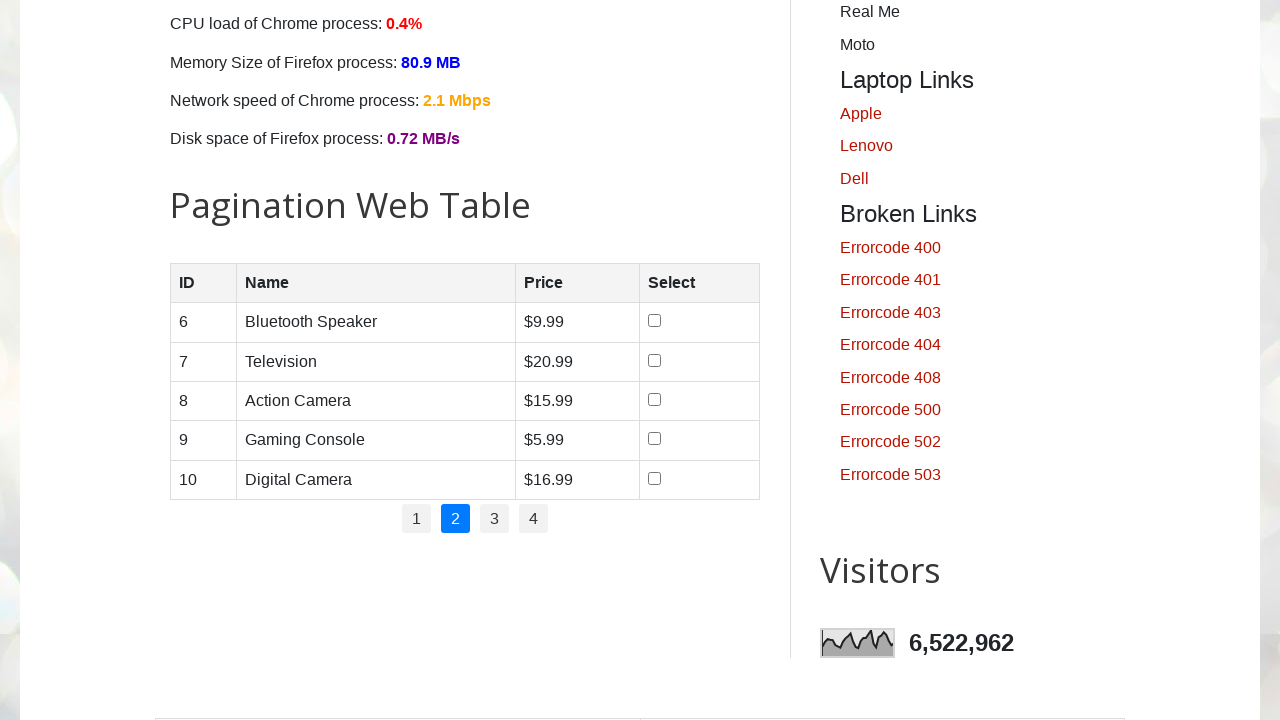

Waited for page 2 content to load
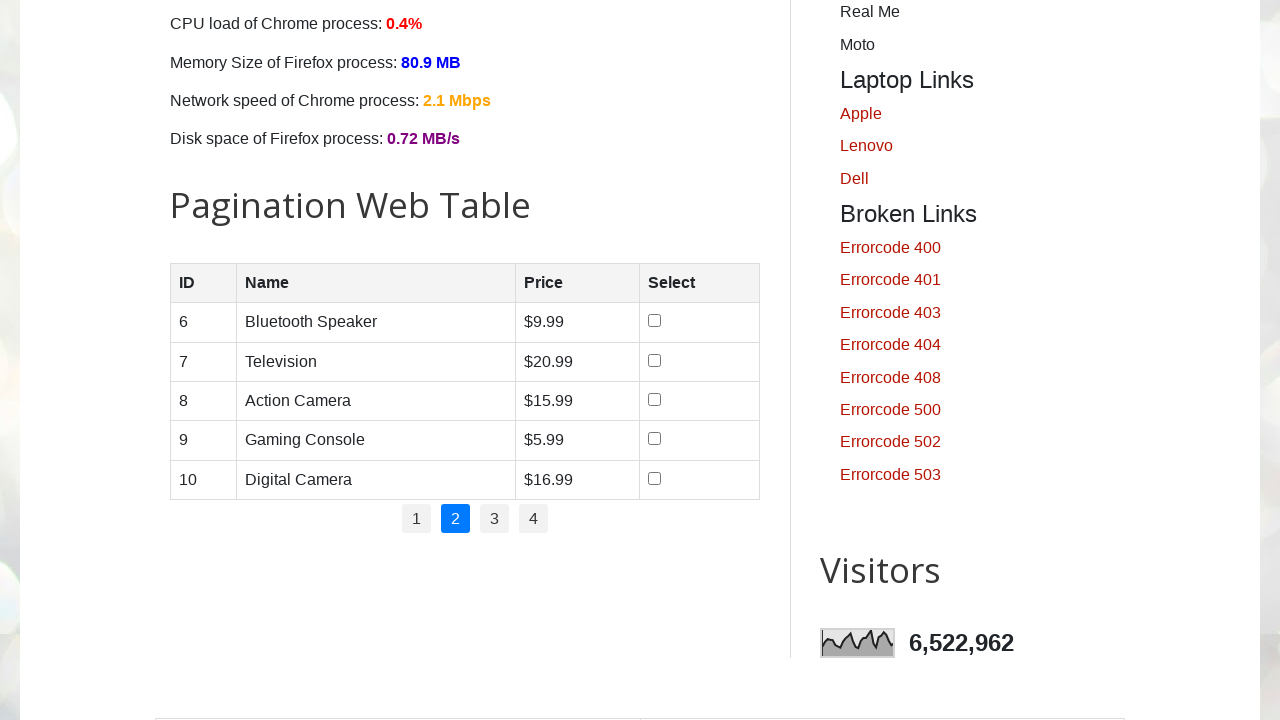

Waited for product table to be visible on page 2
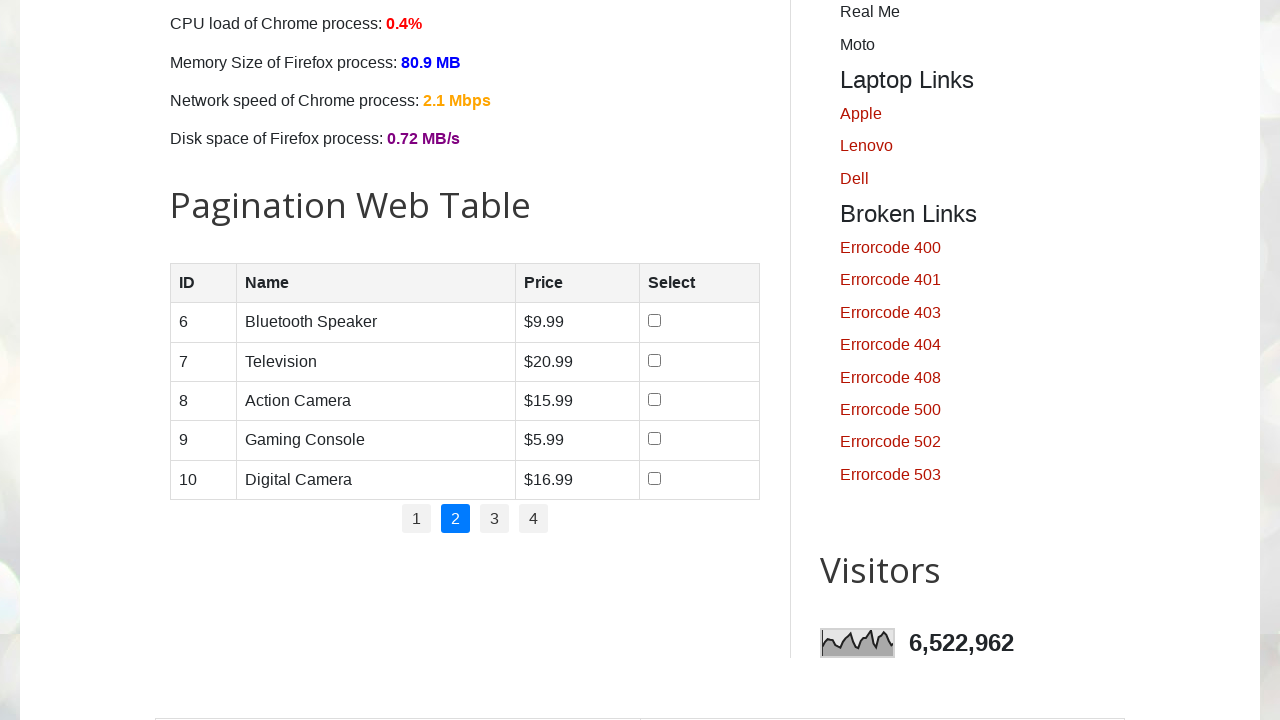

Checked the second checkbox on page 2 at (654, 360) on #productTable >> tbody tr >> nth=1 >> xpath=//td/input[@type='checkbox']
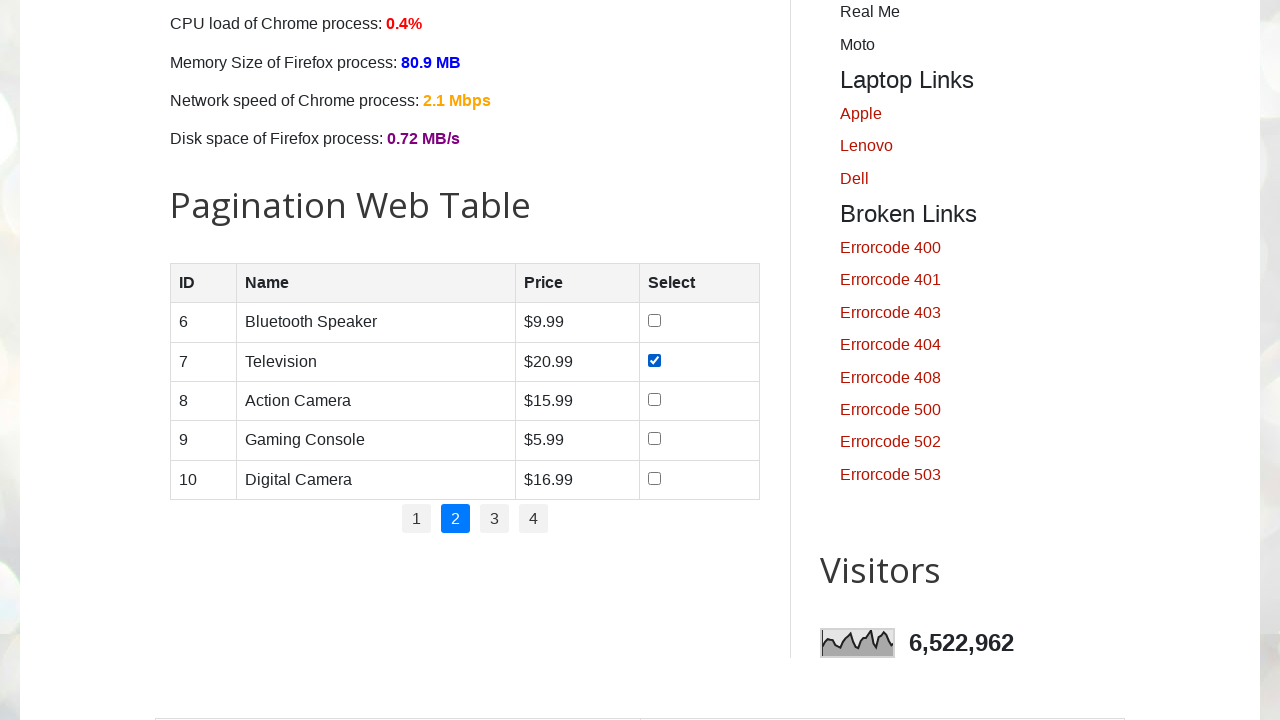

Clicked navigation link to page 3 at (494, 519) on //a[normalize-space()='3']
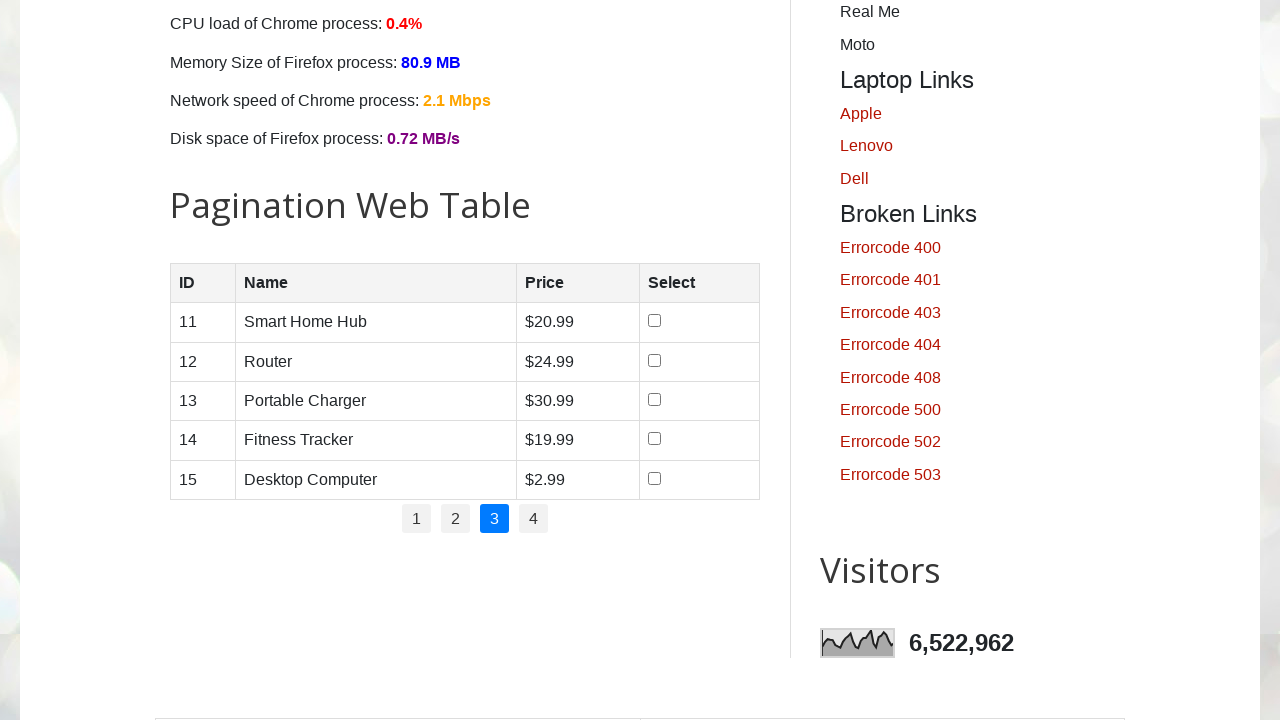

Waited for page 3 content to load
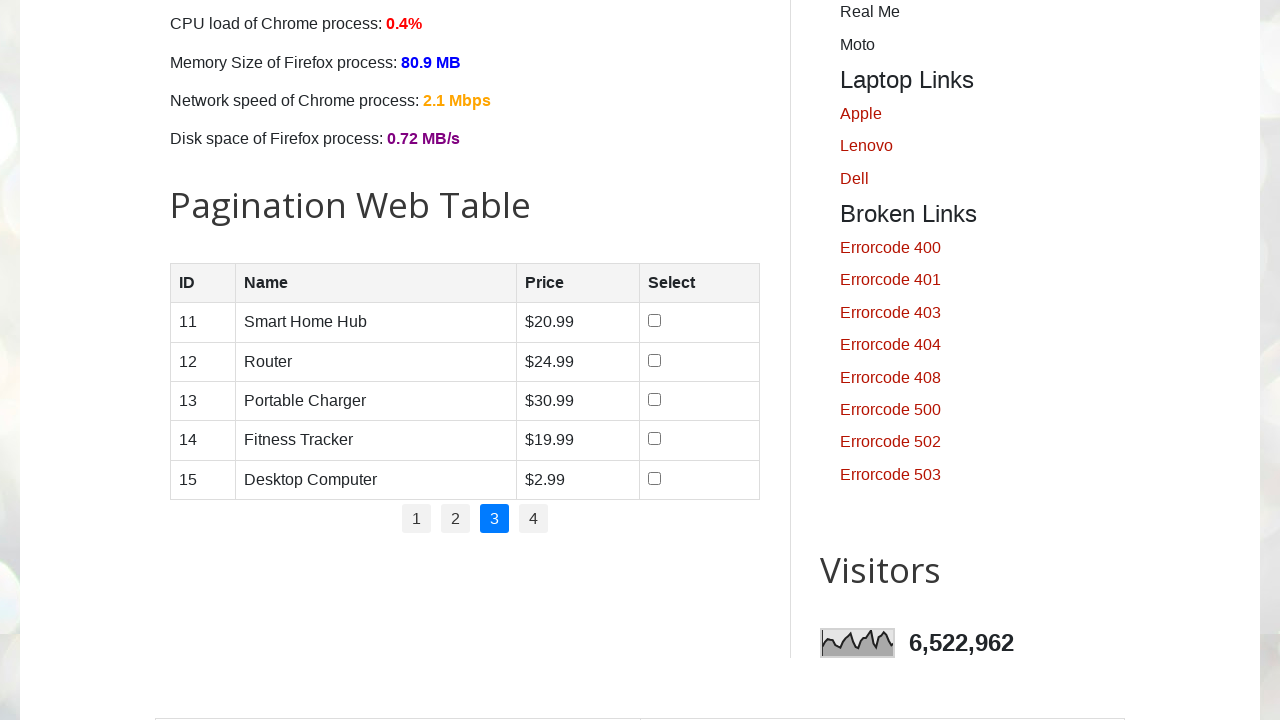

Waited for product table to be visible on page 3
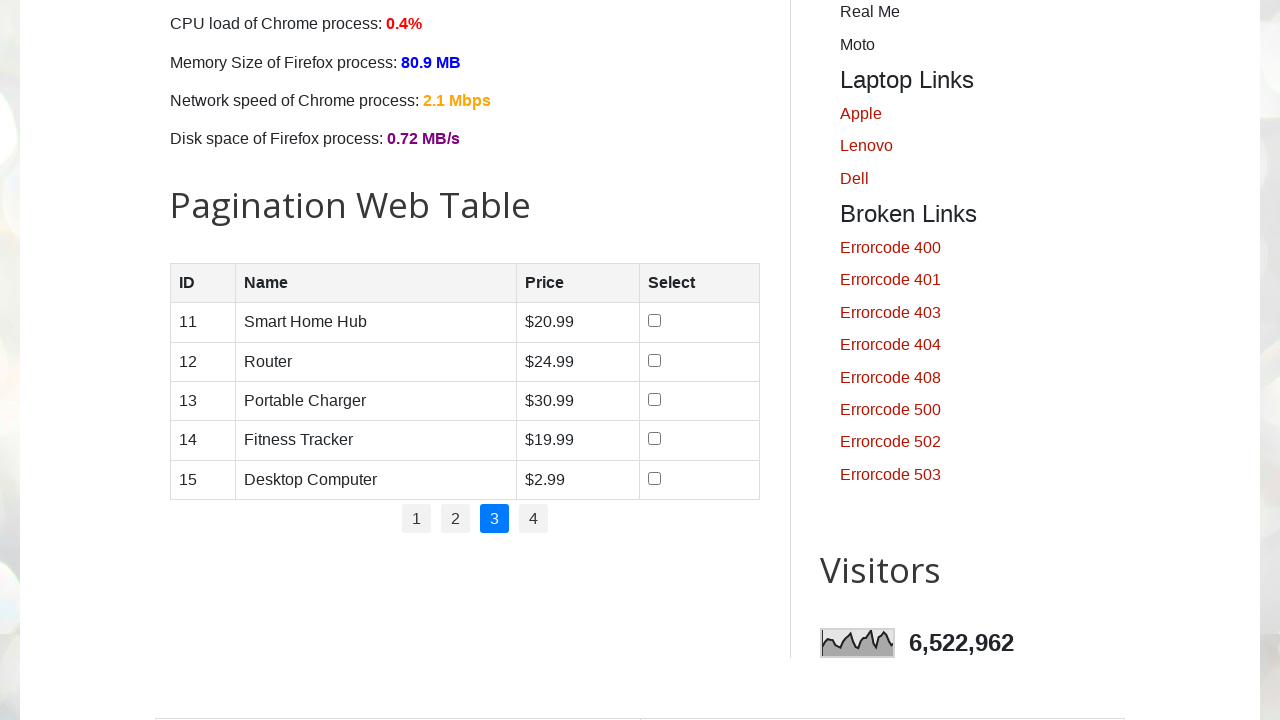

Checked the second checkbox on page 3 at (655, 360) on #productTable >> tbody tr >> nth=1 >> xpath=//td/input[@type='checkbox']
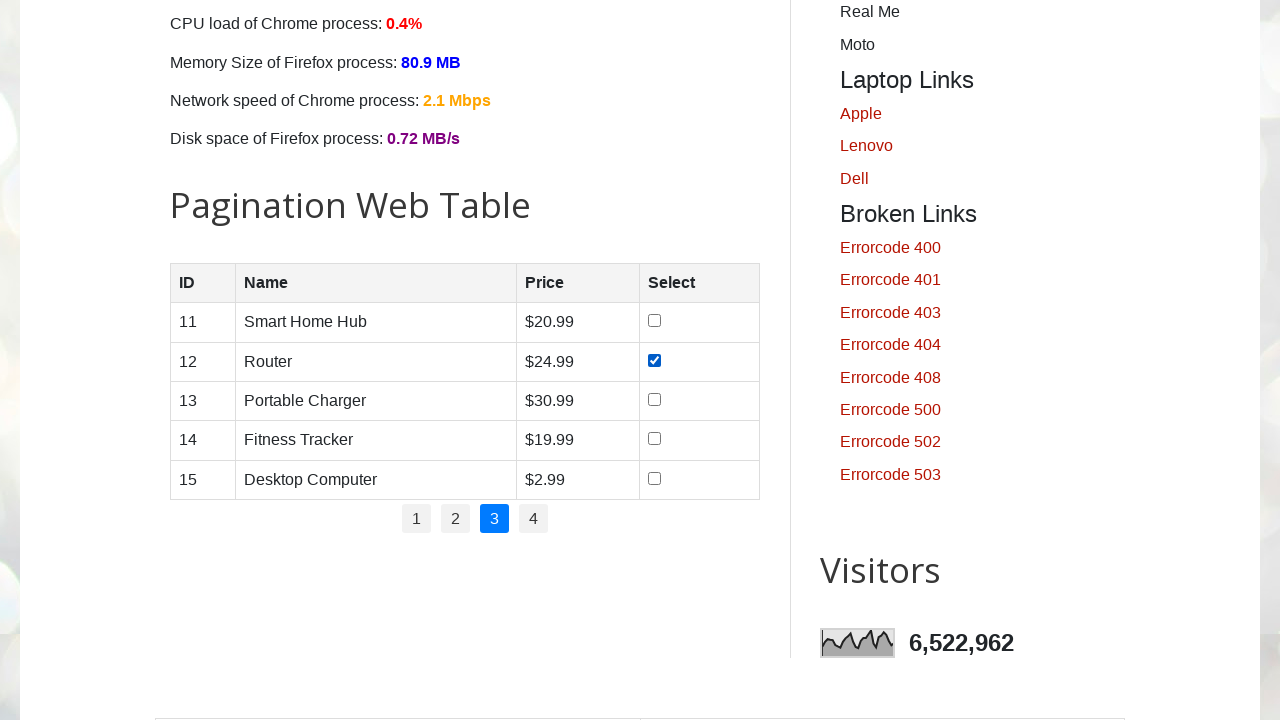

Clicked navigation link to page 4 at (534, 519) on //a[normalize-space()='4']
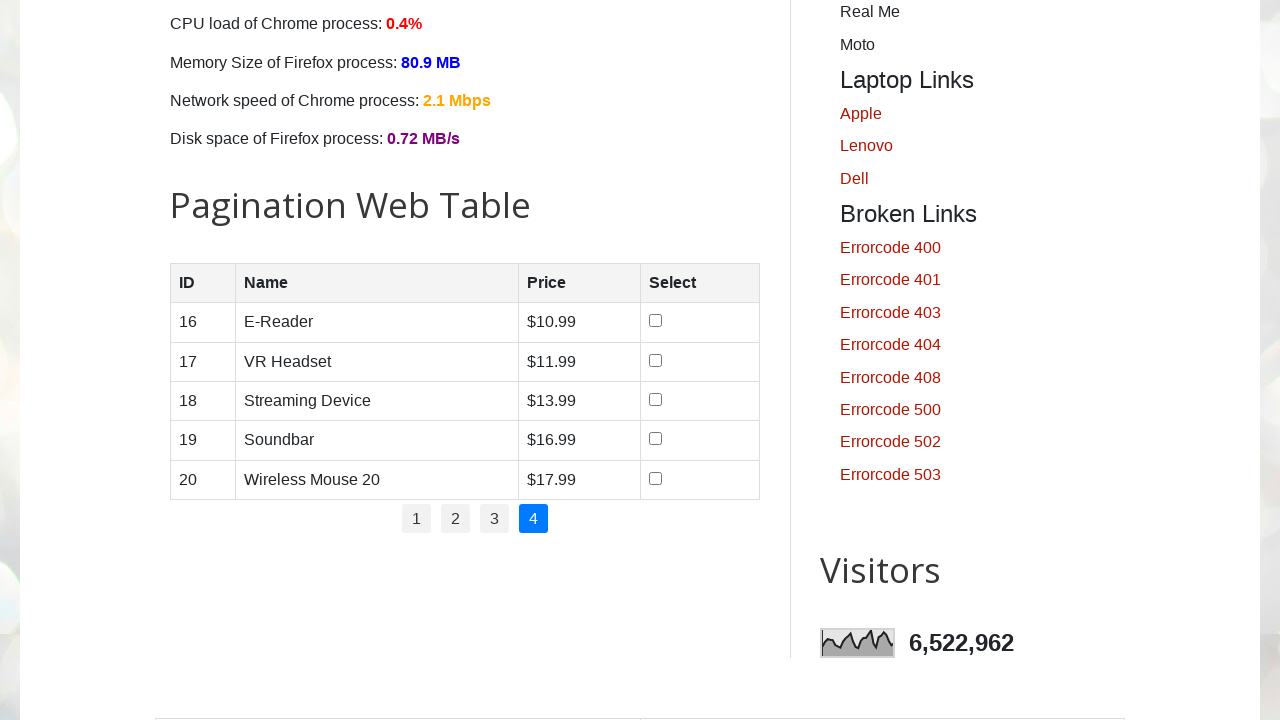

Waited for page 4 content to load
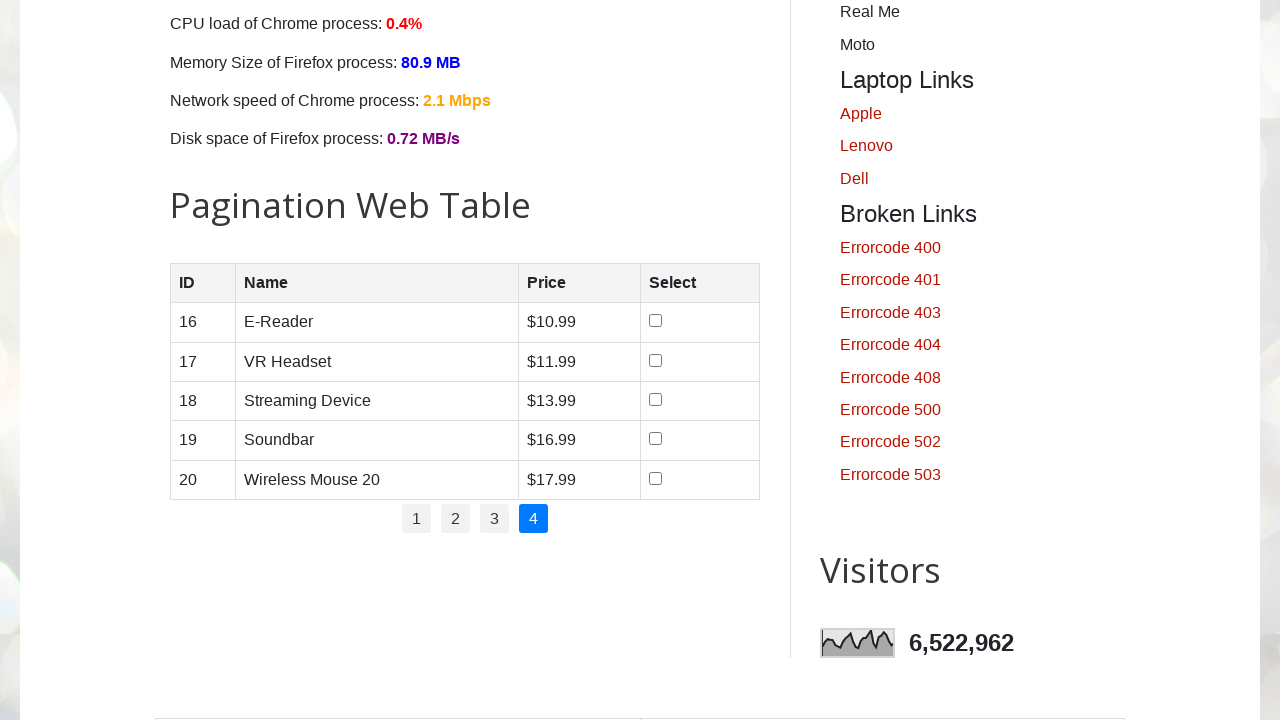

Waited for product table to be visible on page 4
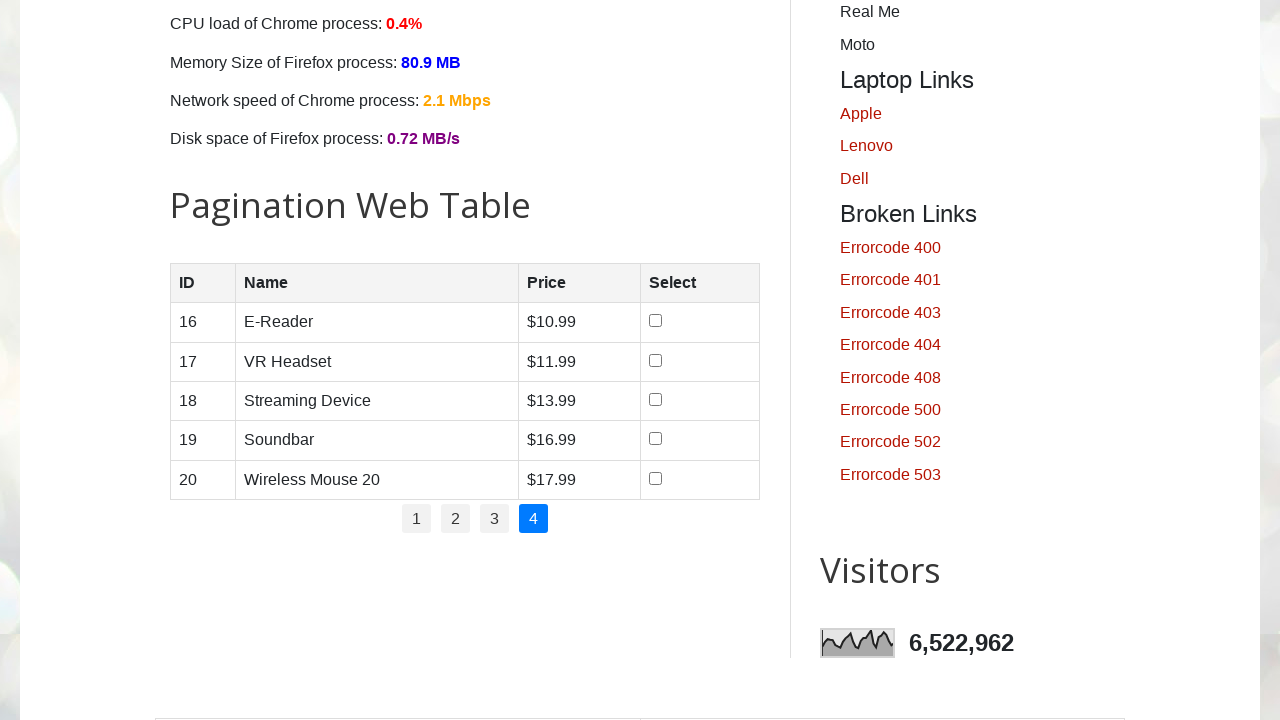

Checked the second checkbox on page 4 at (656, 360) on #productTable >> tbody tr >> nth=1 >> xpath=//td/input[@type='checkbox']
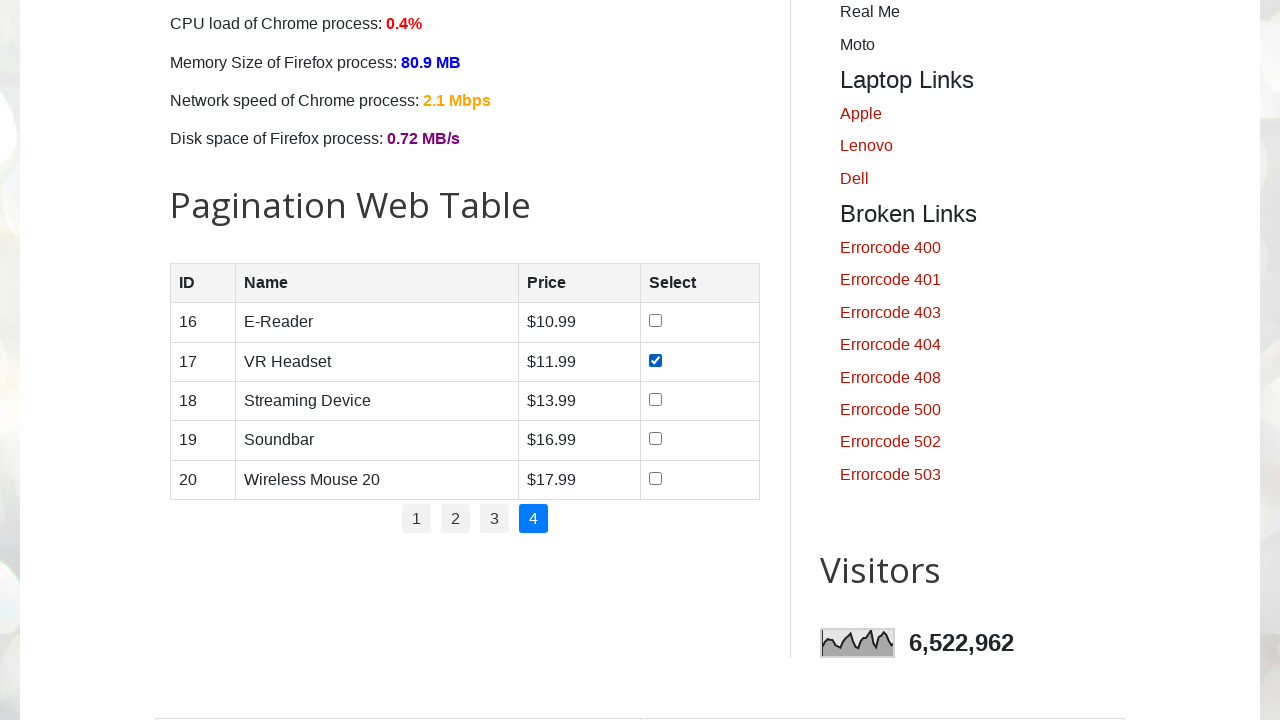

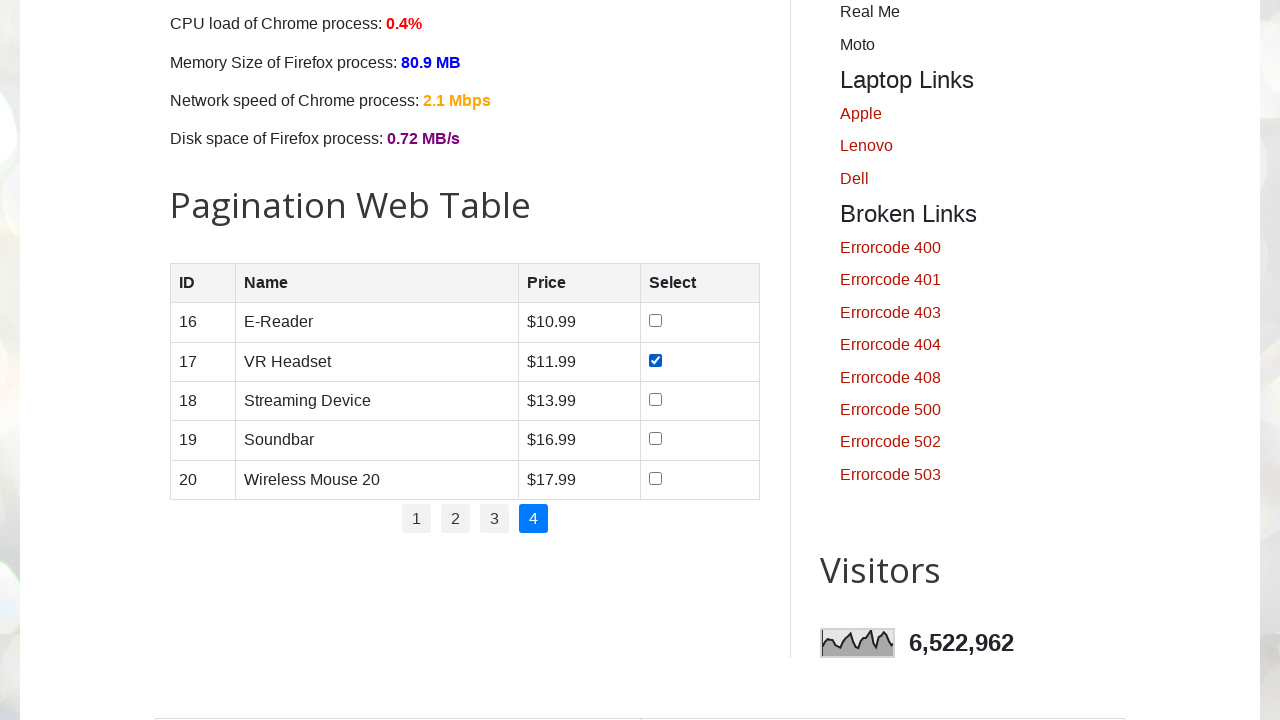